Tests the Alert Demo form by filling in first name, last name, and company name fields, submitting the form, and handling the resulting alert

Starting URL: http://automationbykrishna.com

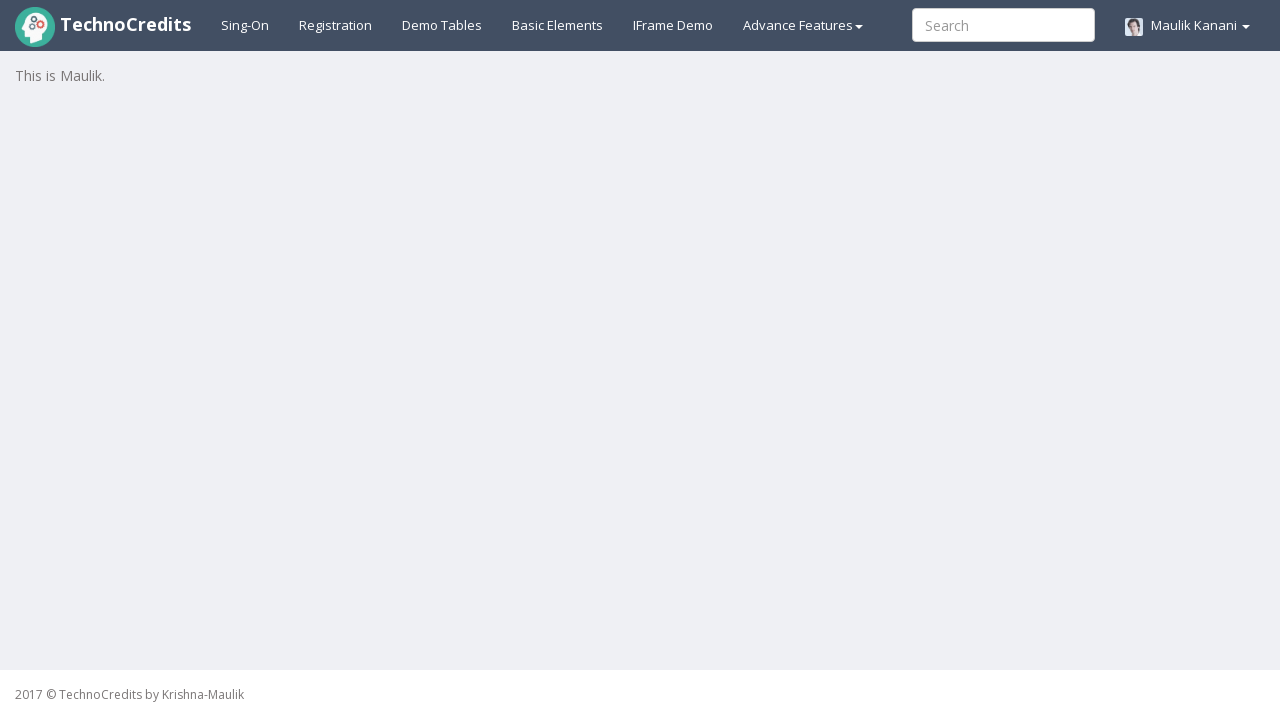

Clicked on Basic Elements tab at (558, 25) on #basicelements
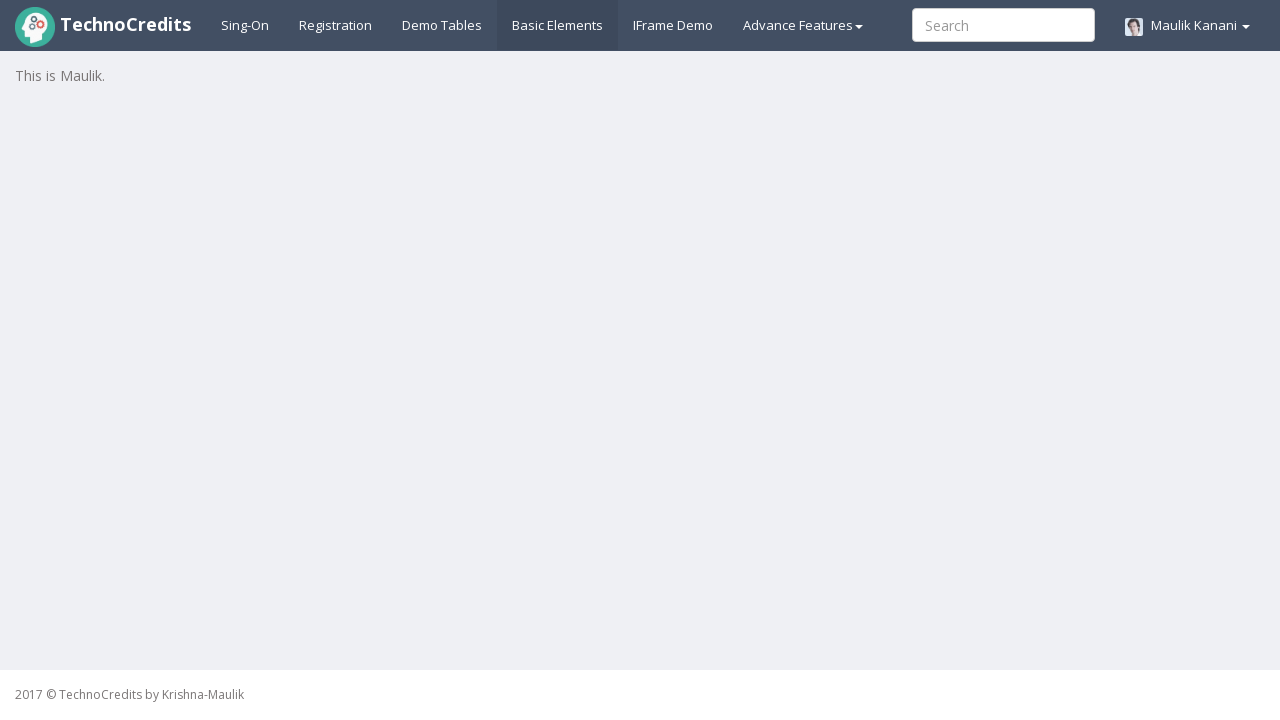

Filled first name field with 'John' on #UserFirstName
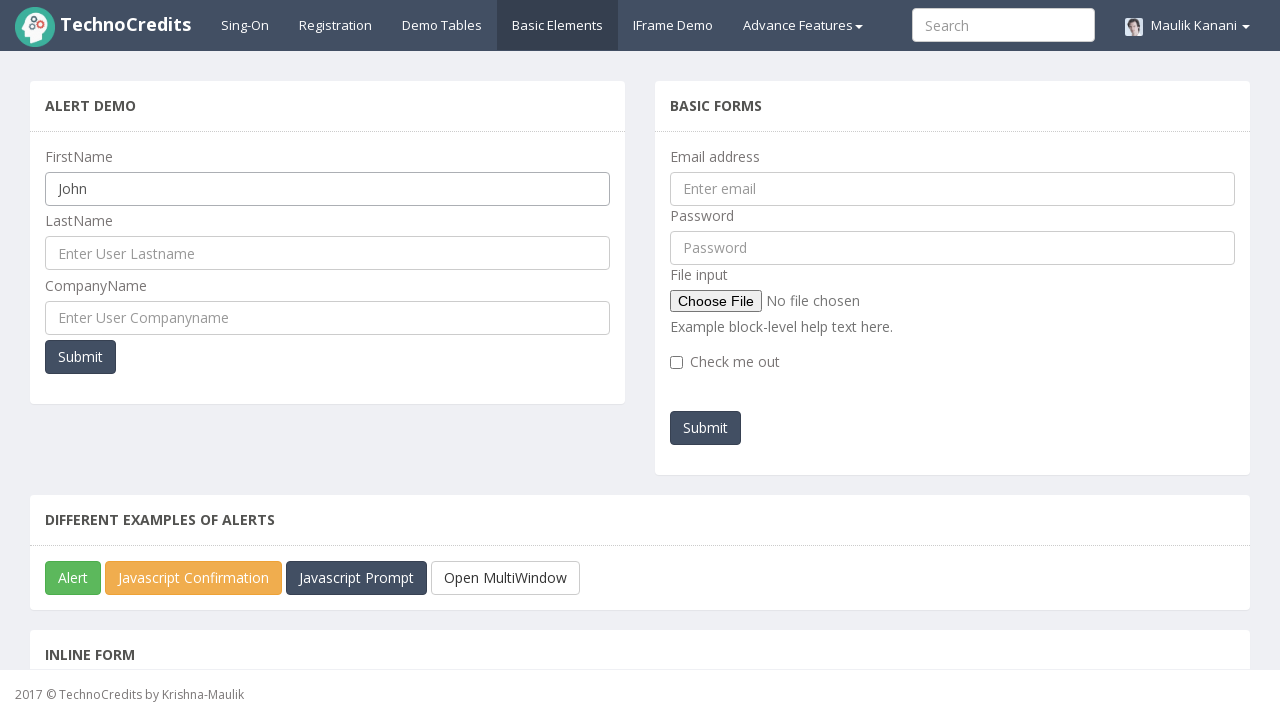

Filled last name field with 'Smith' on #UserLastName
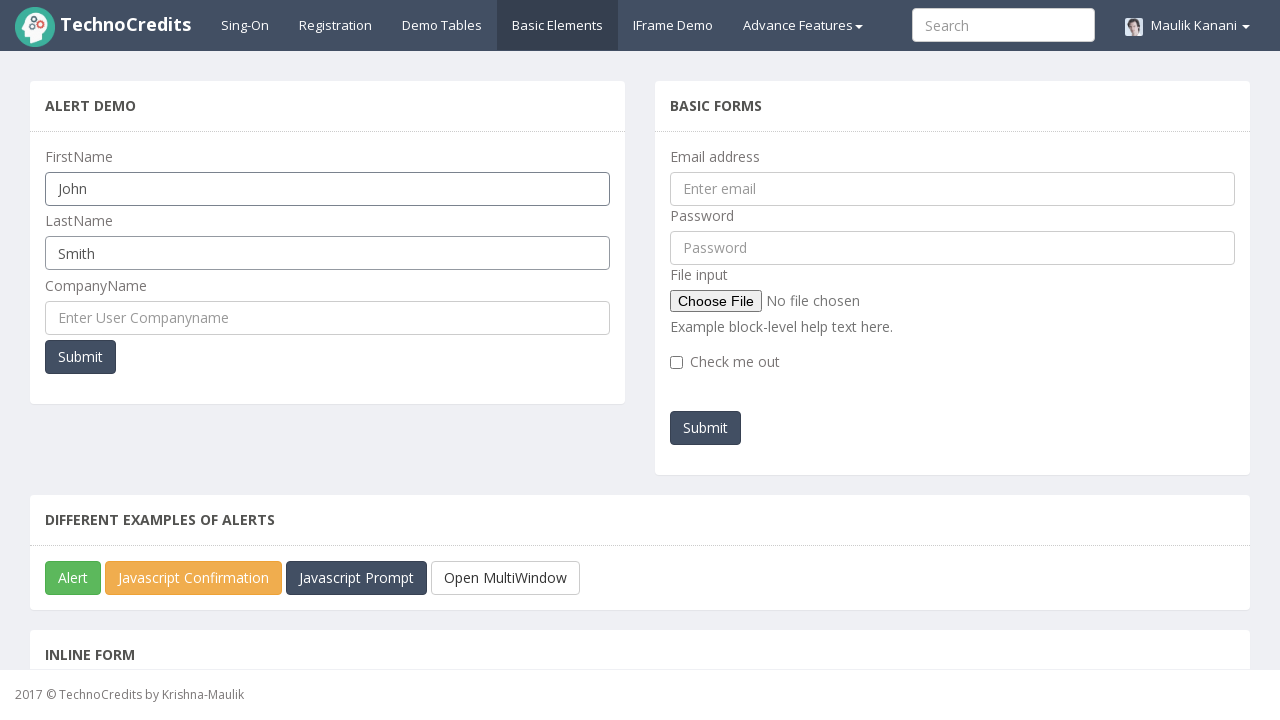

Filled company name field with 'TechCorp' on #UserCompanyName
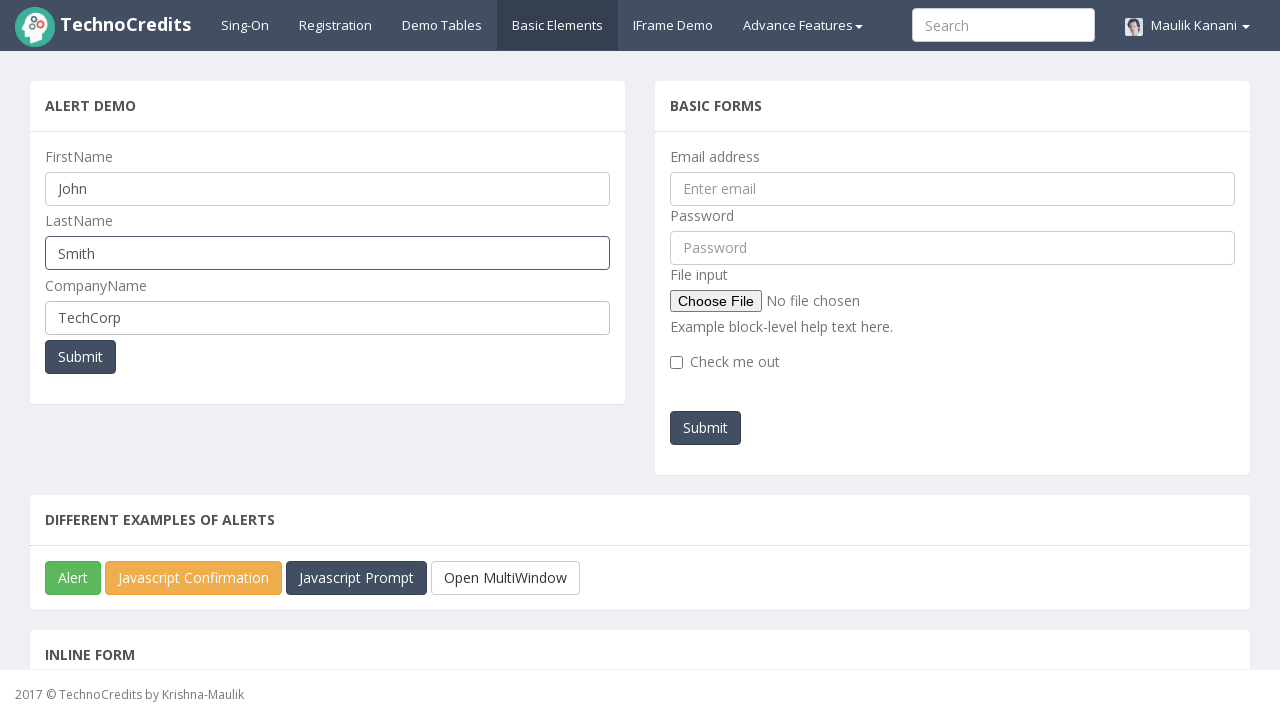

Set up dialog handler to accept alerts
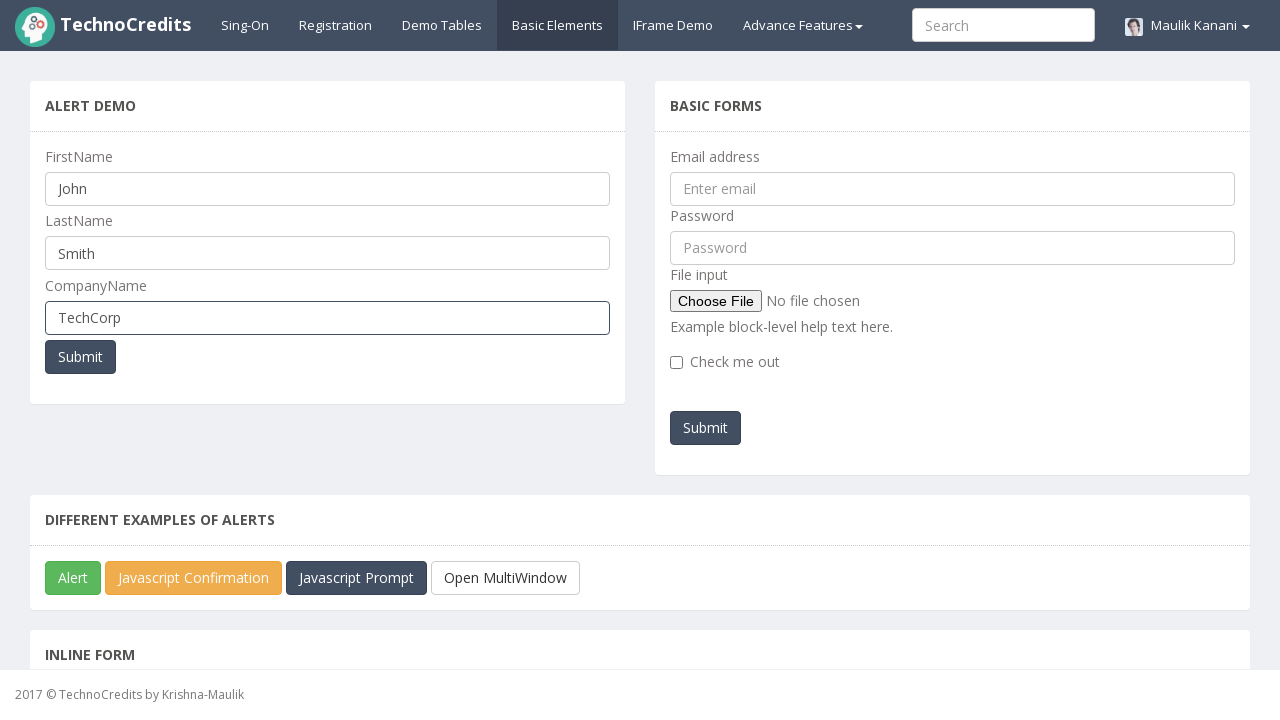

Clicked Submit button to submit the Alert Demo form at (80, 357) on xpath=//button[text()='Submit']
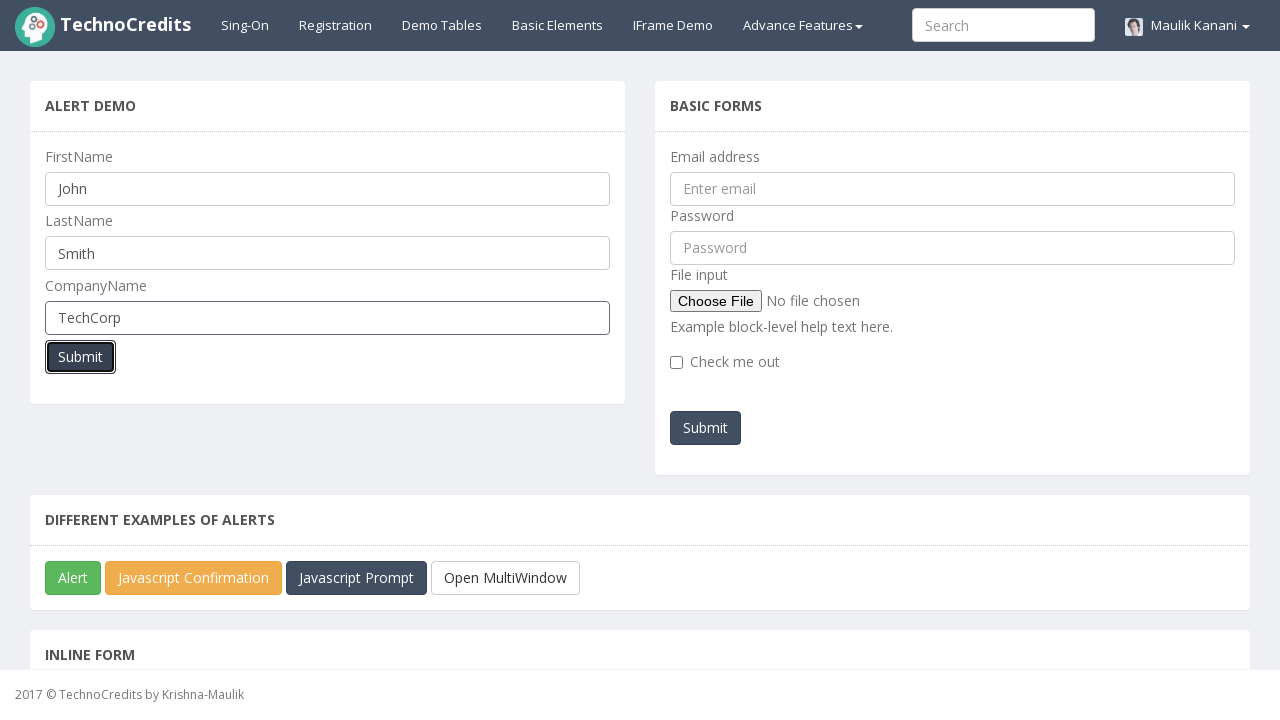

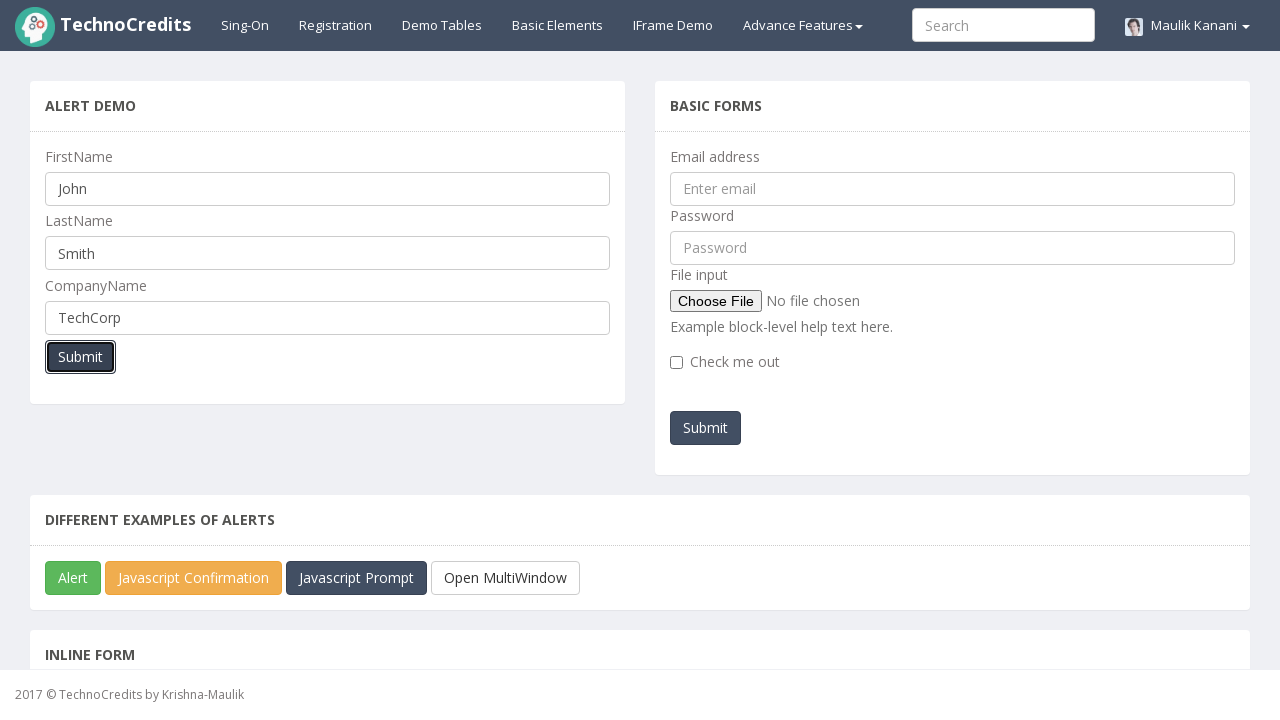